Tests dropdown selection functionality by selecting options using different methods (by text, index, and value) from a select menu

Starting URL: https://demoqa.com/select-menu

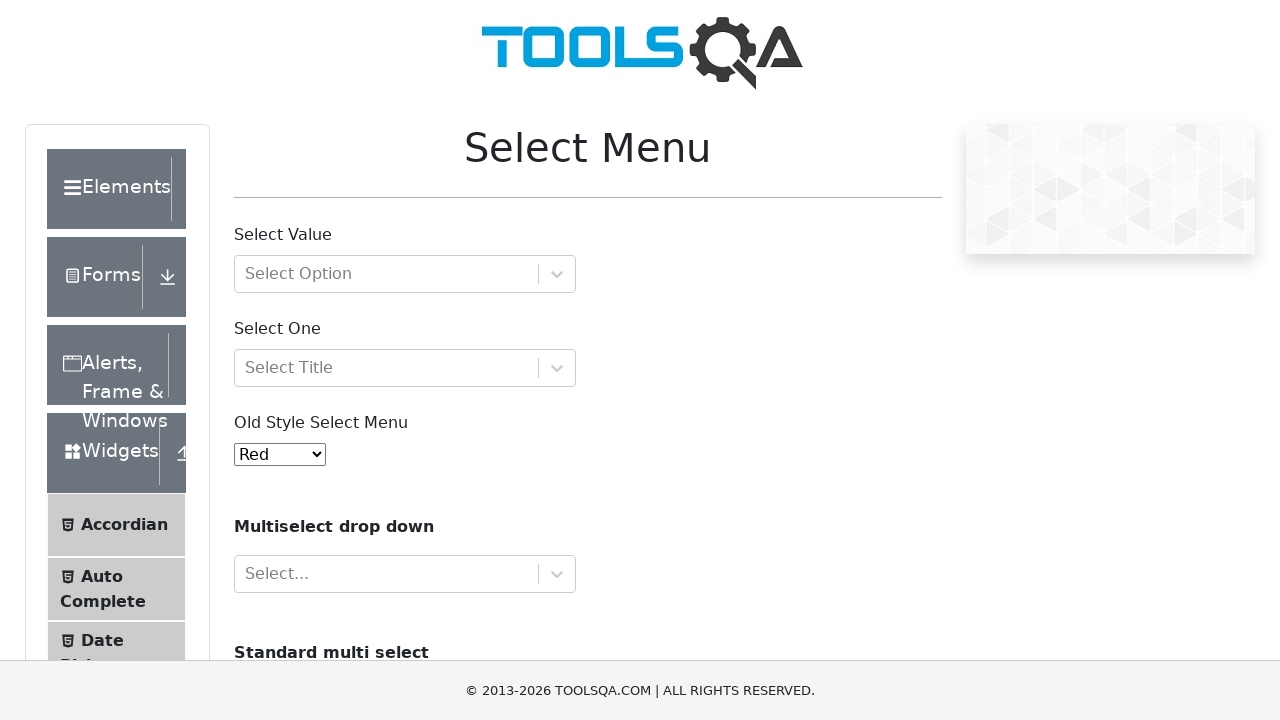

Selected 'Purple' from dropdown by visible text on #oldSelectMenu
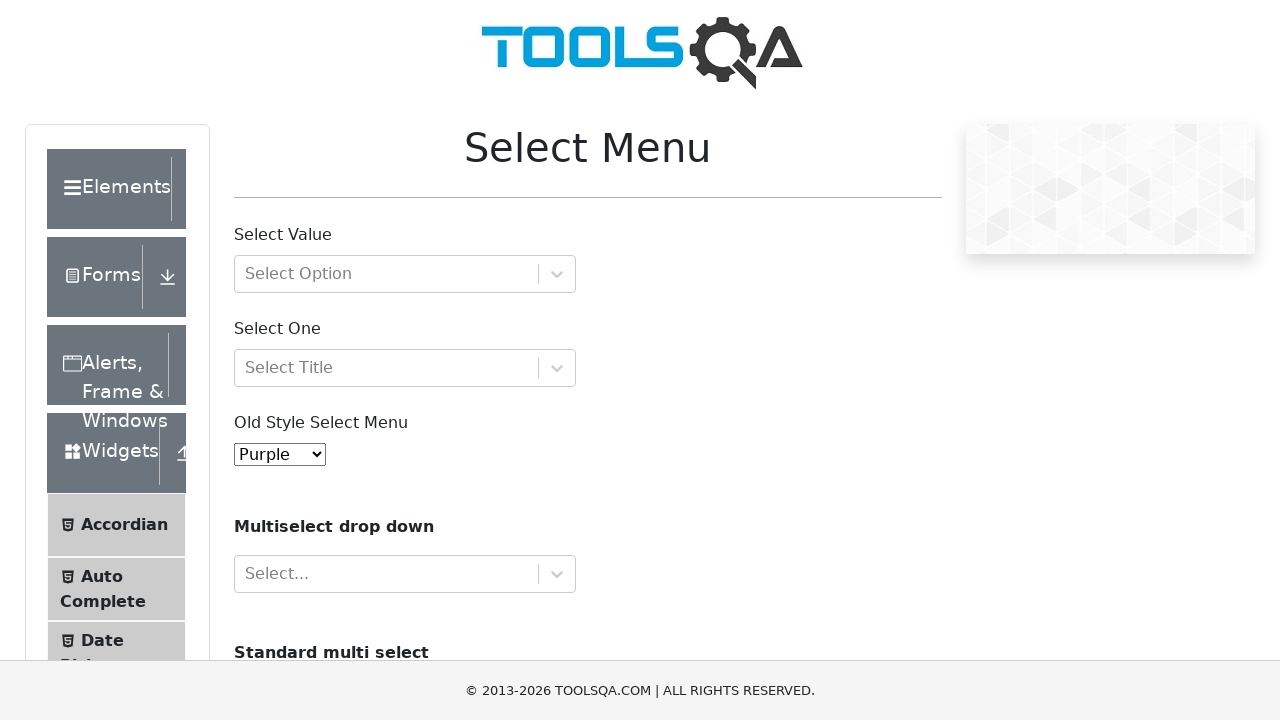

Waited 2 seconds between selections
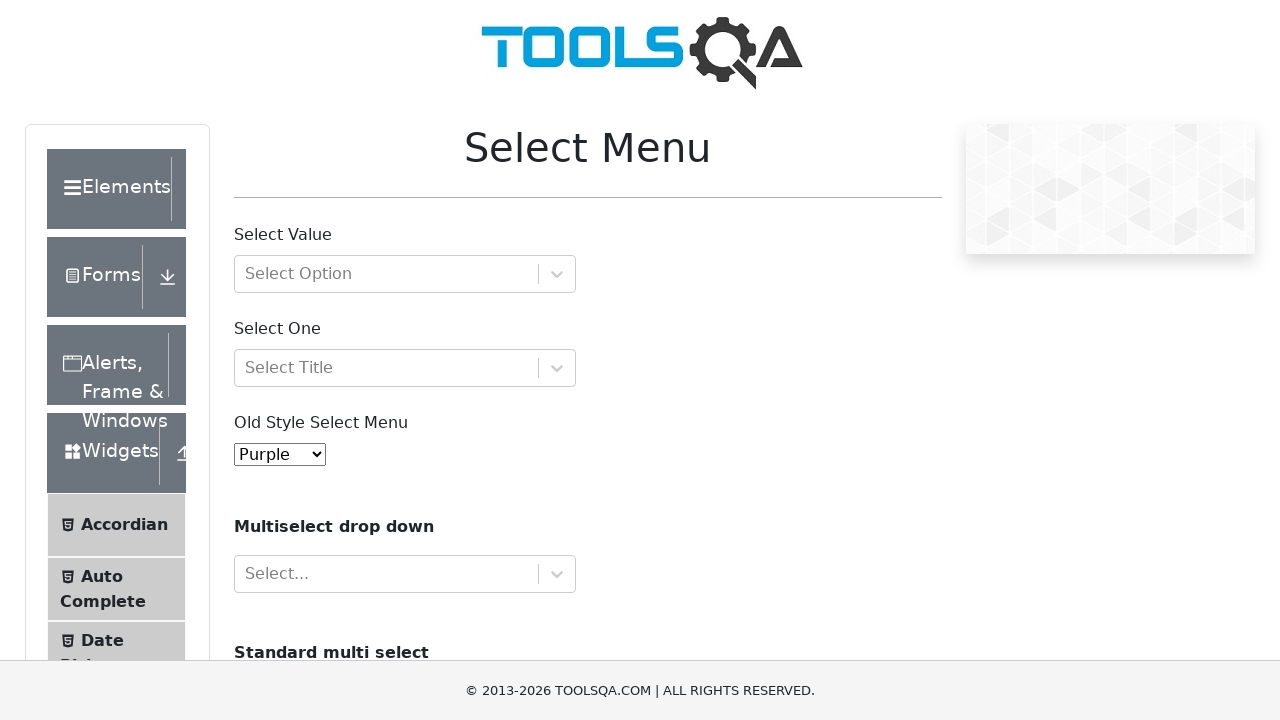

Selected option at index 8 from dropdown on #oldSelectMenu
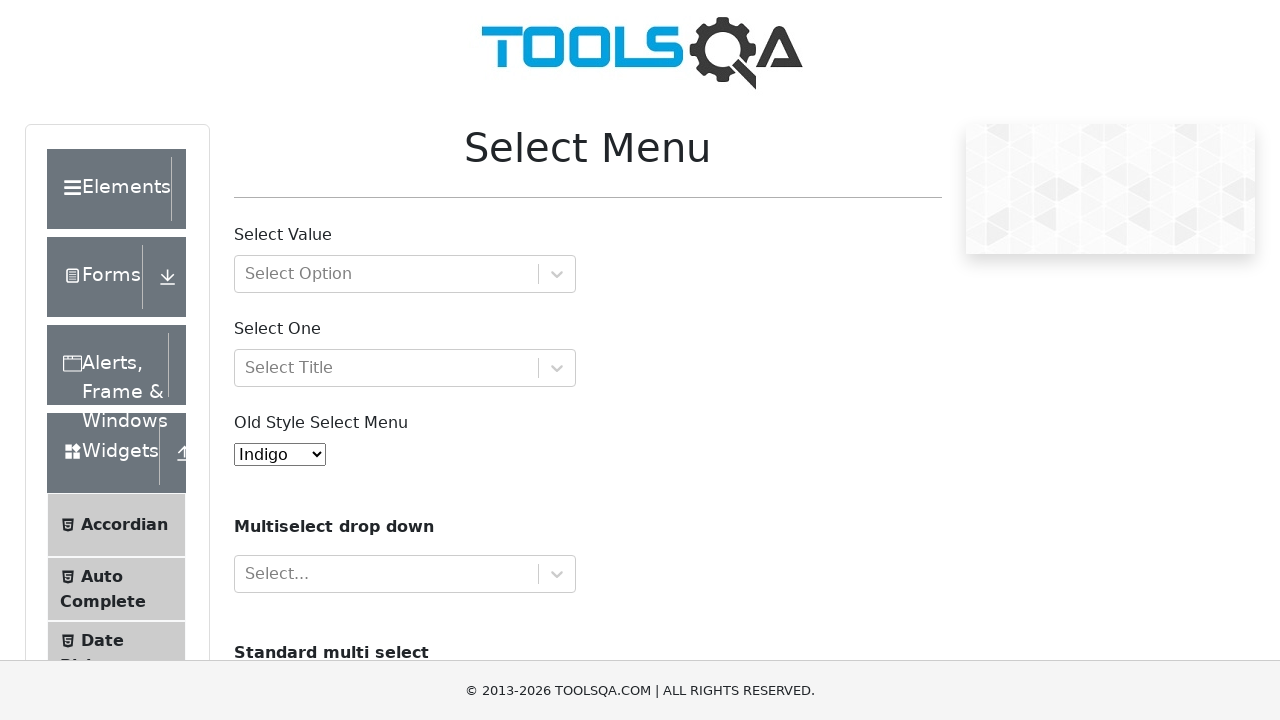

Waited 2 seconds between selections
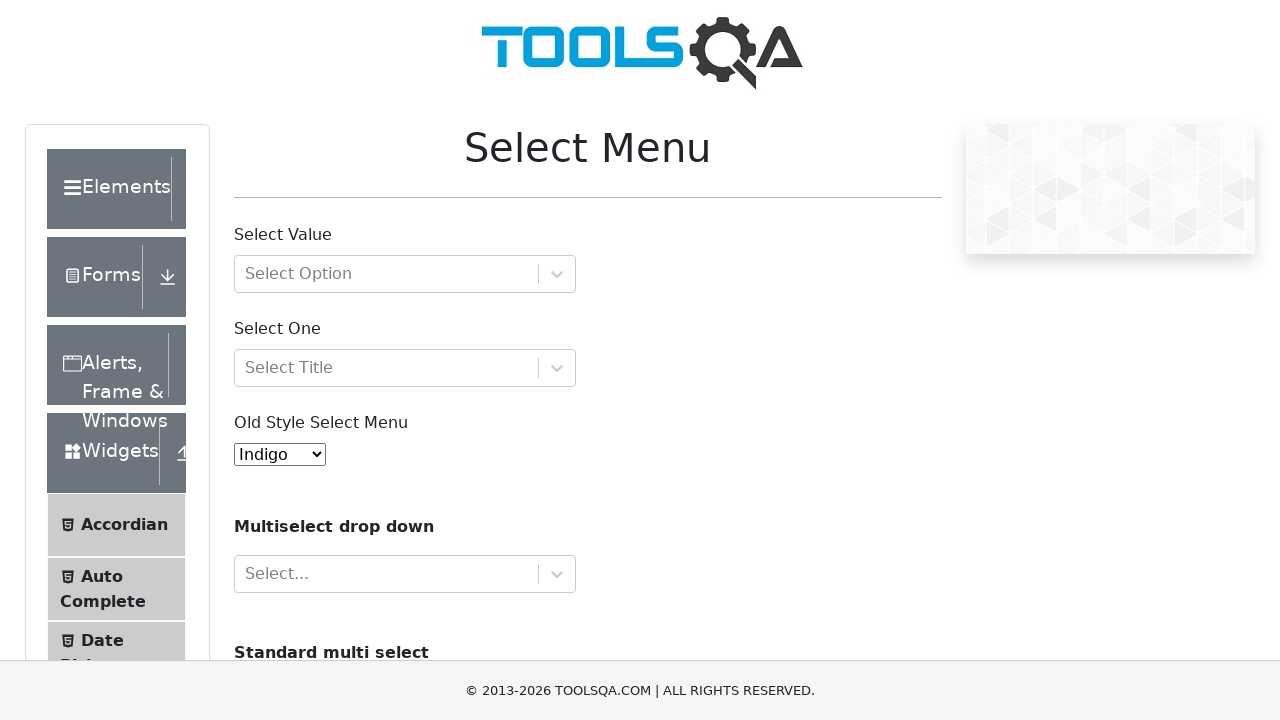

Selected option with value '10' from dropdown on #oldSelectMenu
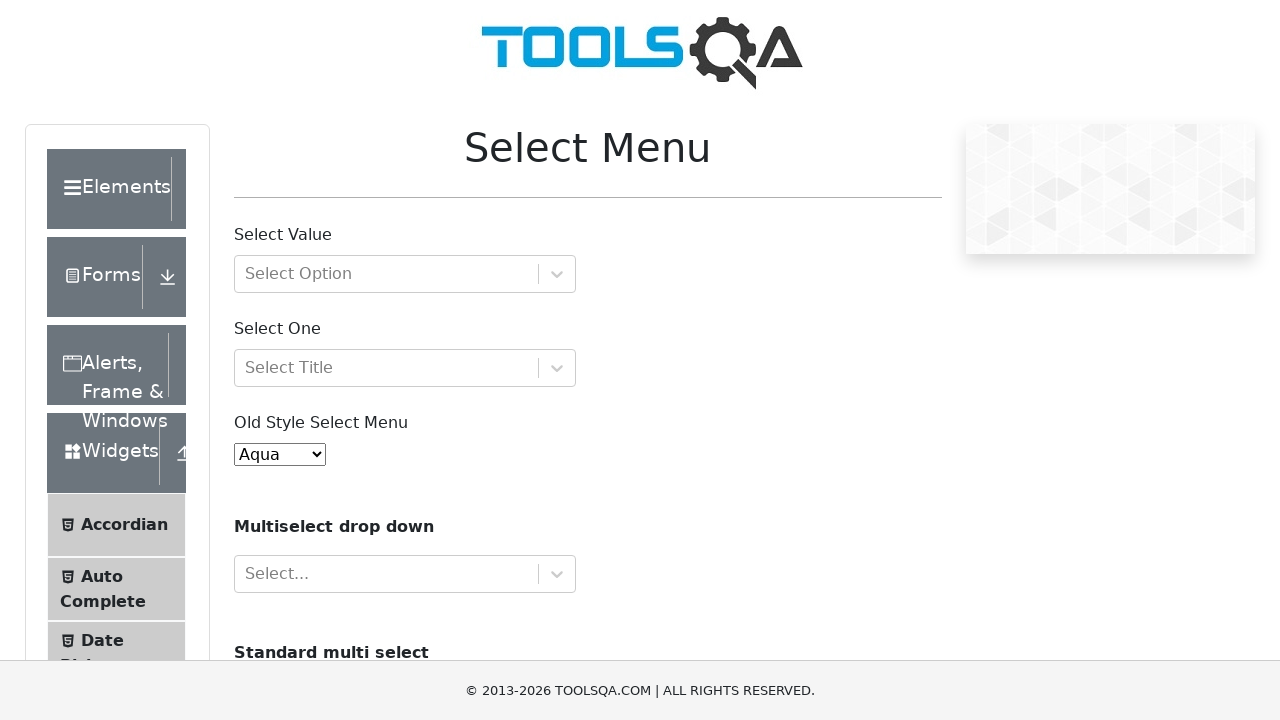

Waited 2 seconds after final selection
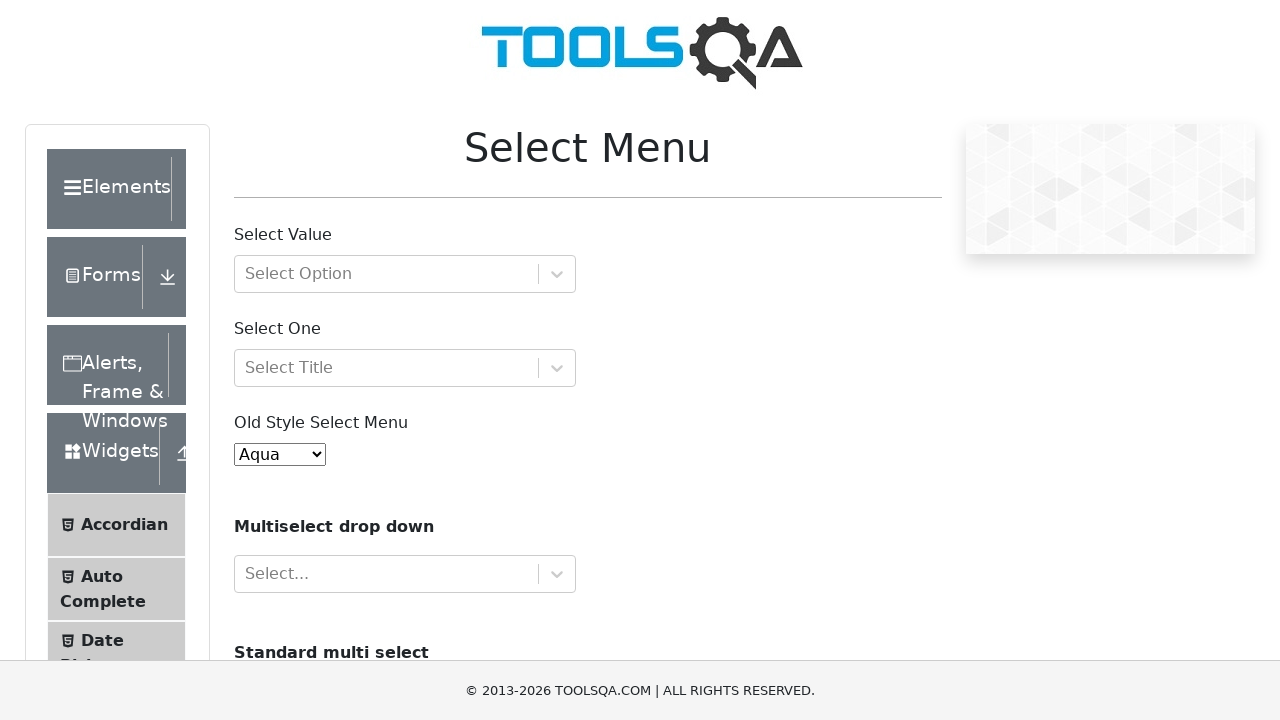

Retrieved all dropdown options for verification
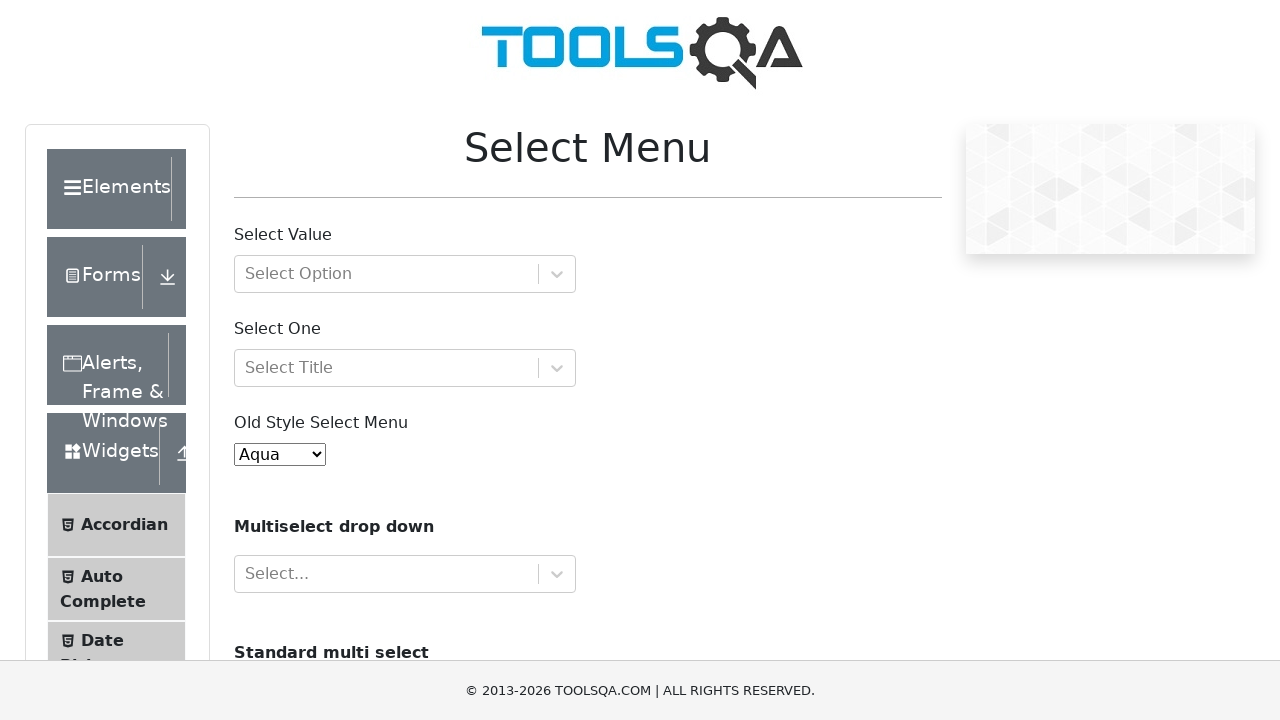

Printed all dropdown option text contents for verification
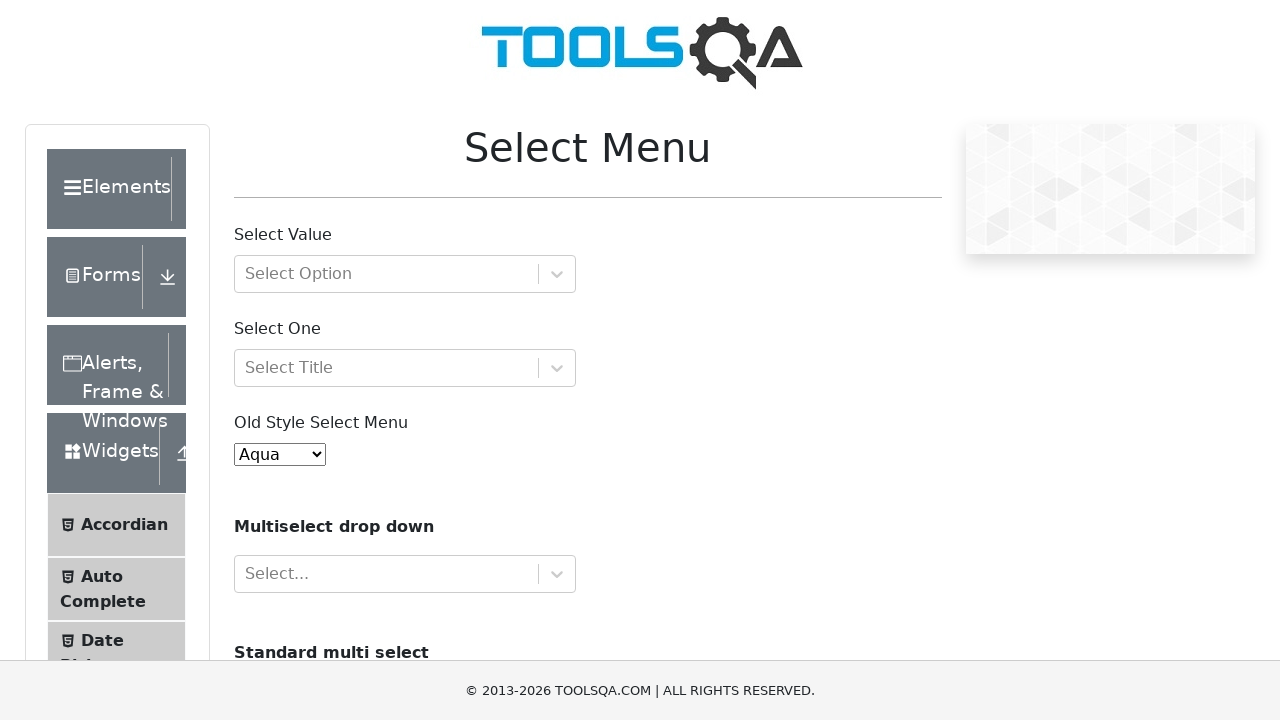

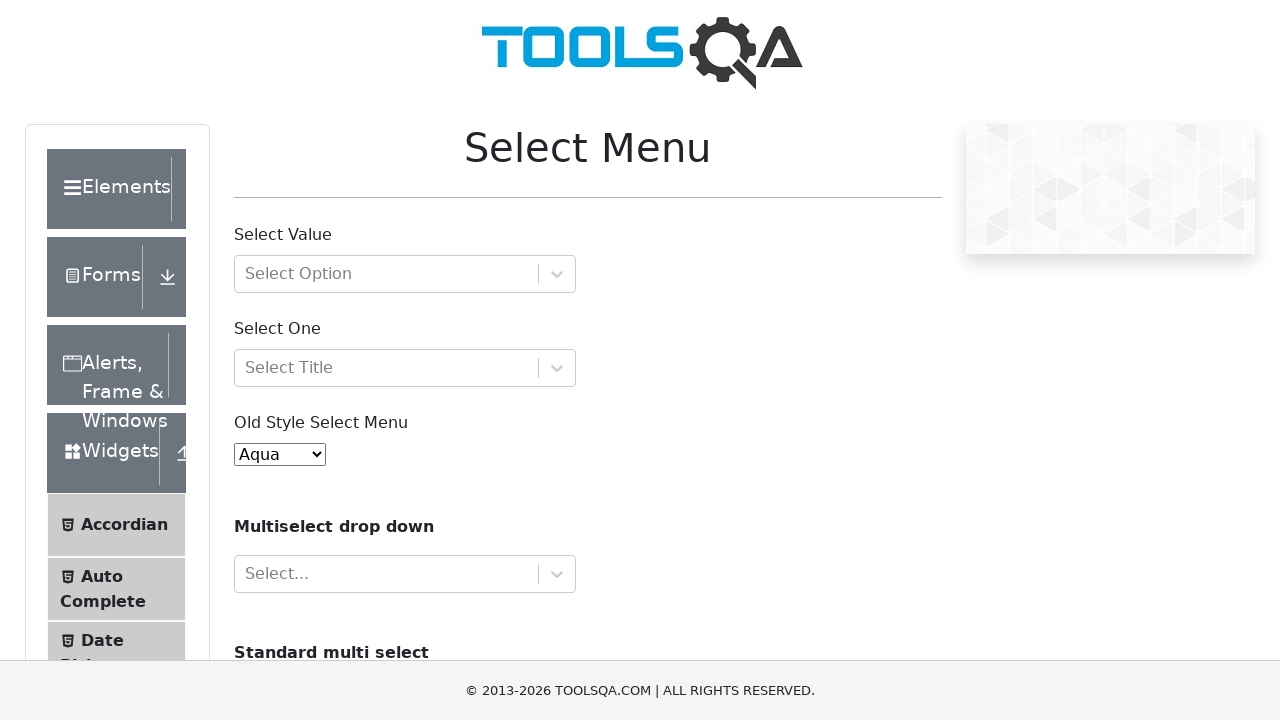